Tests form submission with dynamic attributes by filling in full name, email, event date, and details fields, then submitting and verifying the success message appears

Starting URL: https://training-support.net/webelements/dynamic-attributes

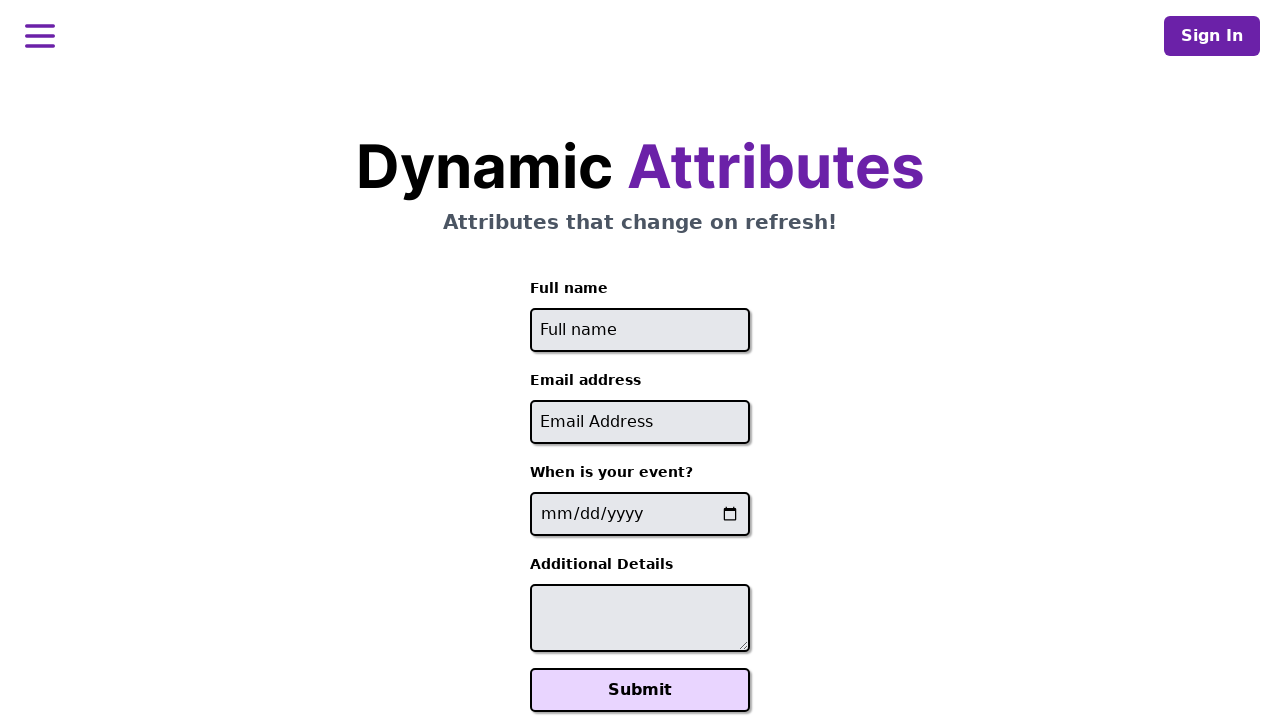

Filled full name field with 'Raiden Shogun' on //input[starts-with(@id, 'full-name')]
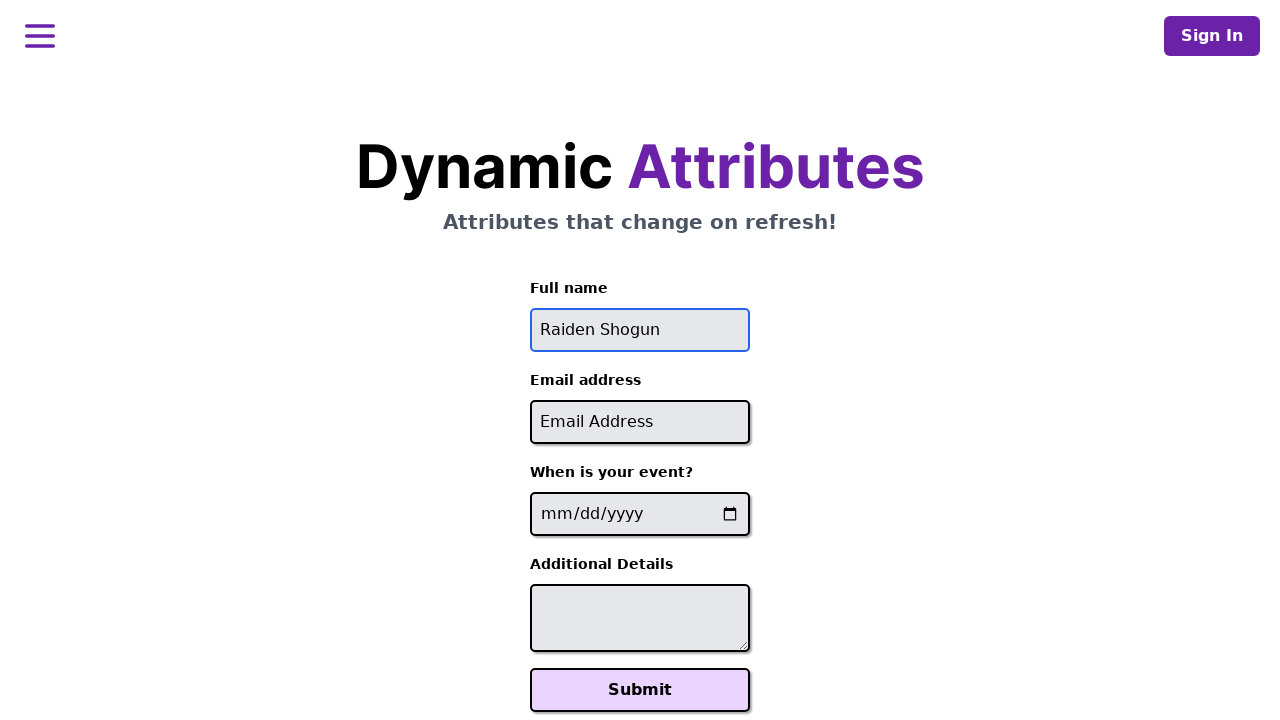

Filled email field with 'raiden@electromail.com' on //input[contains(@id, '-email')]
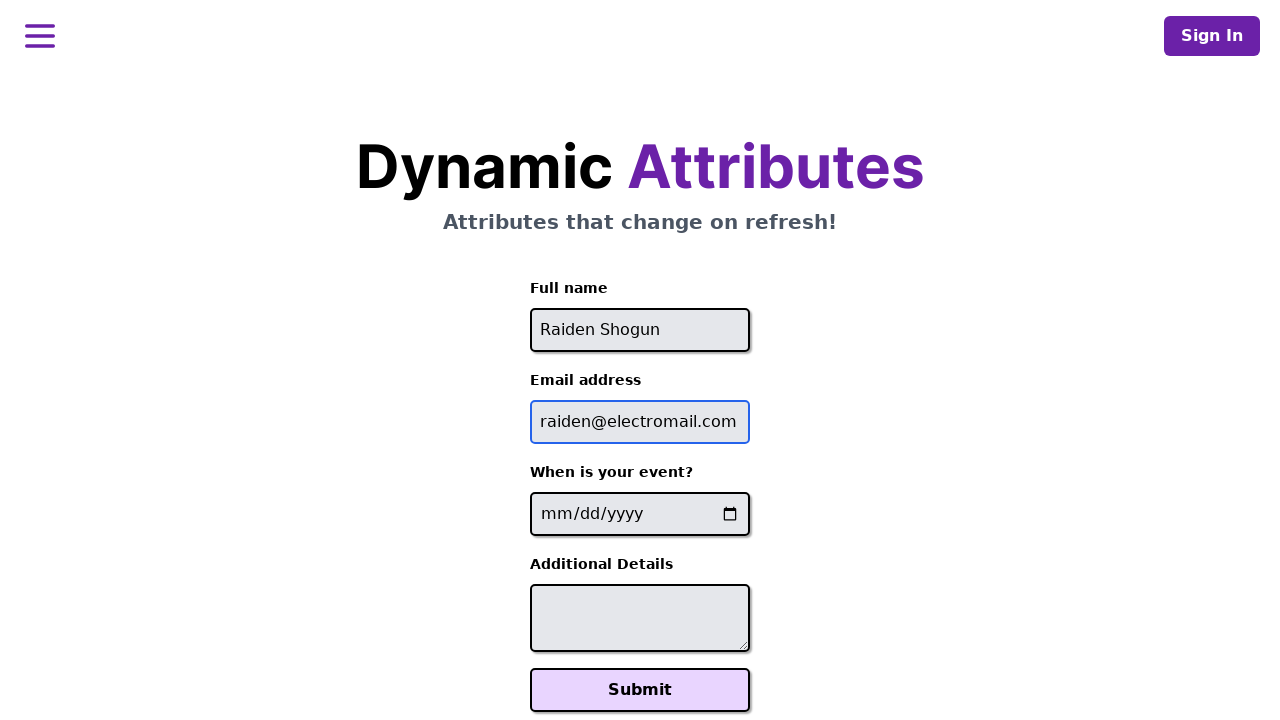

Filled event date field with '2025-06-26' on //input[contains(@name, '-event-date-')]
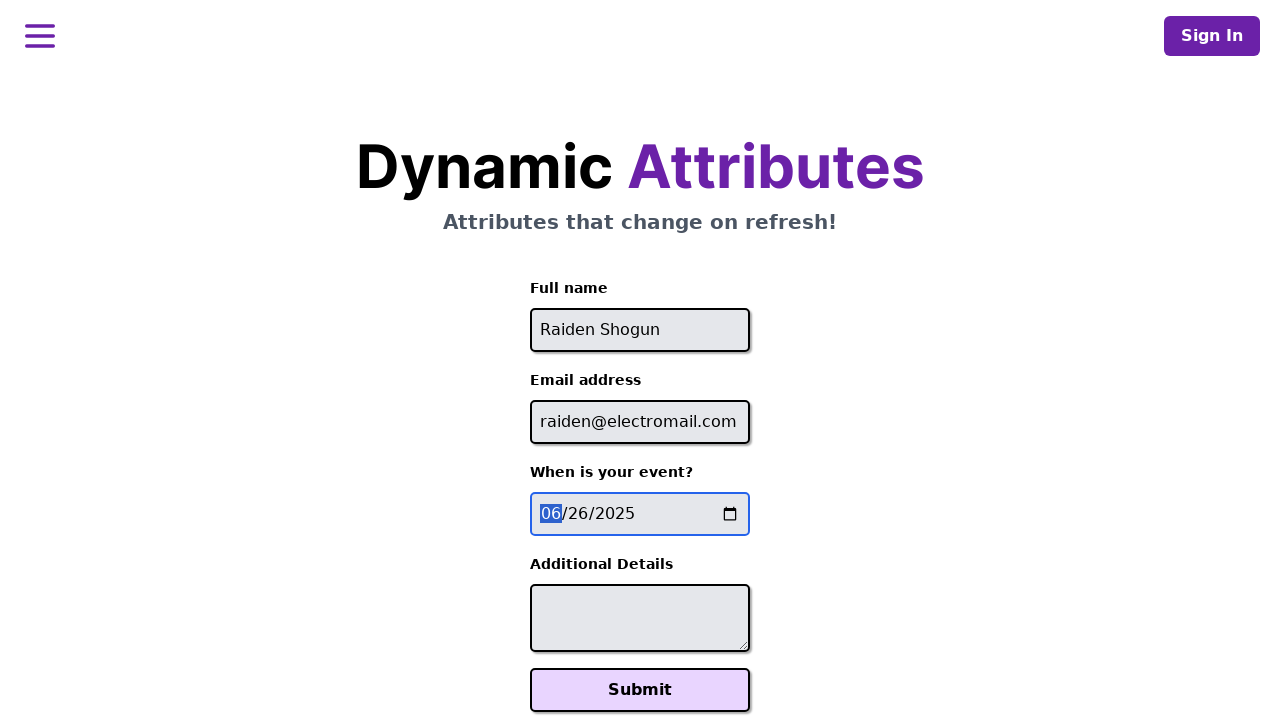

Filled additional details field with 'It will be electric!' on //textarea[contains(@id, '-additional-details-')]
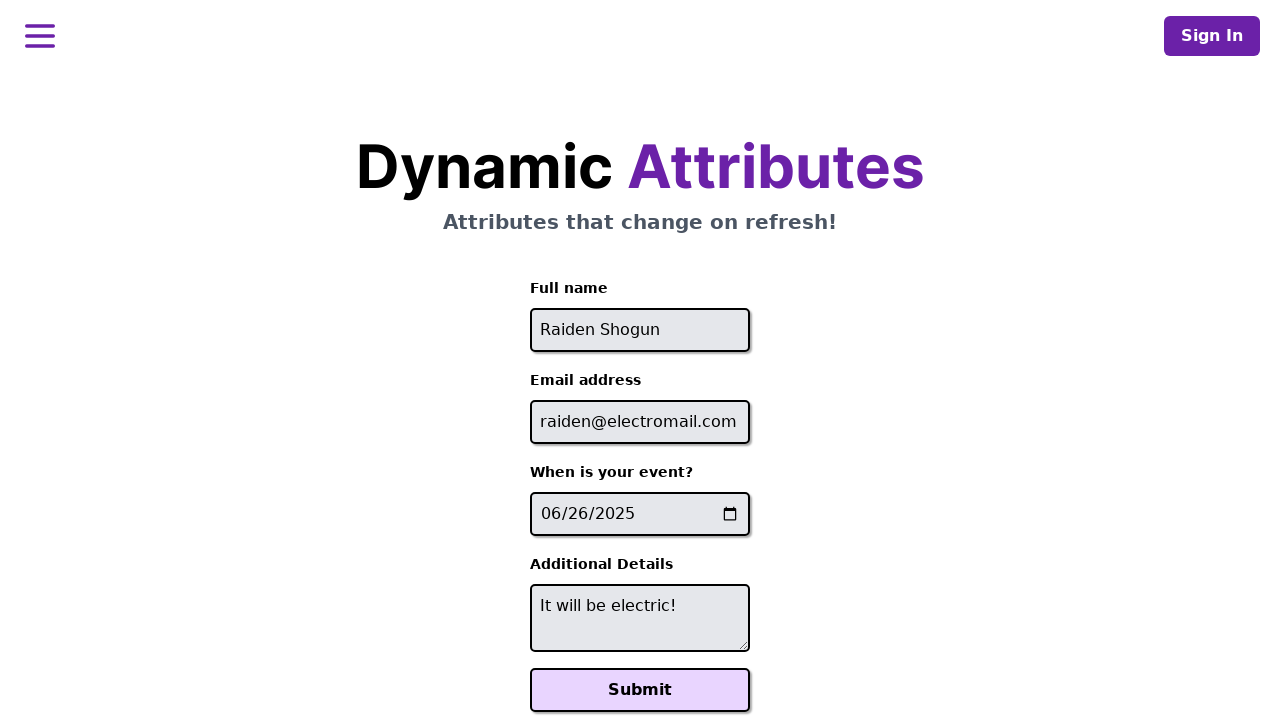

Clicked Submit button at (640, 690) on xpath=//button[text()='Submit']
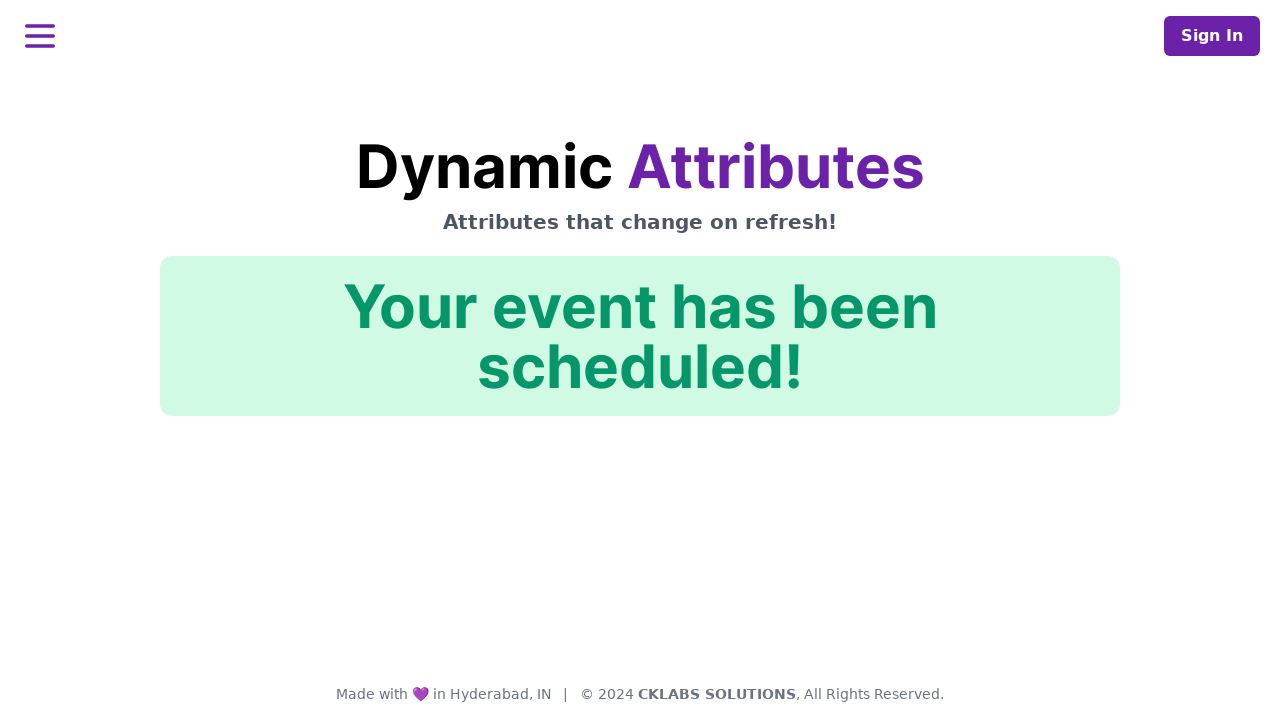

Success confirmation message appeared
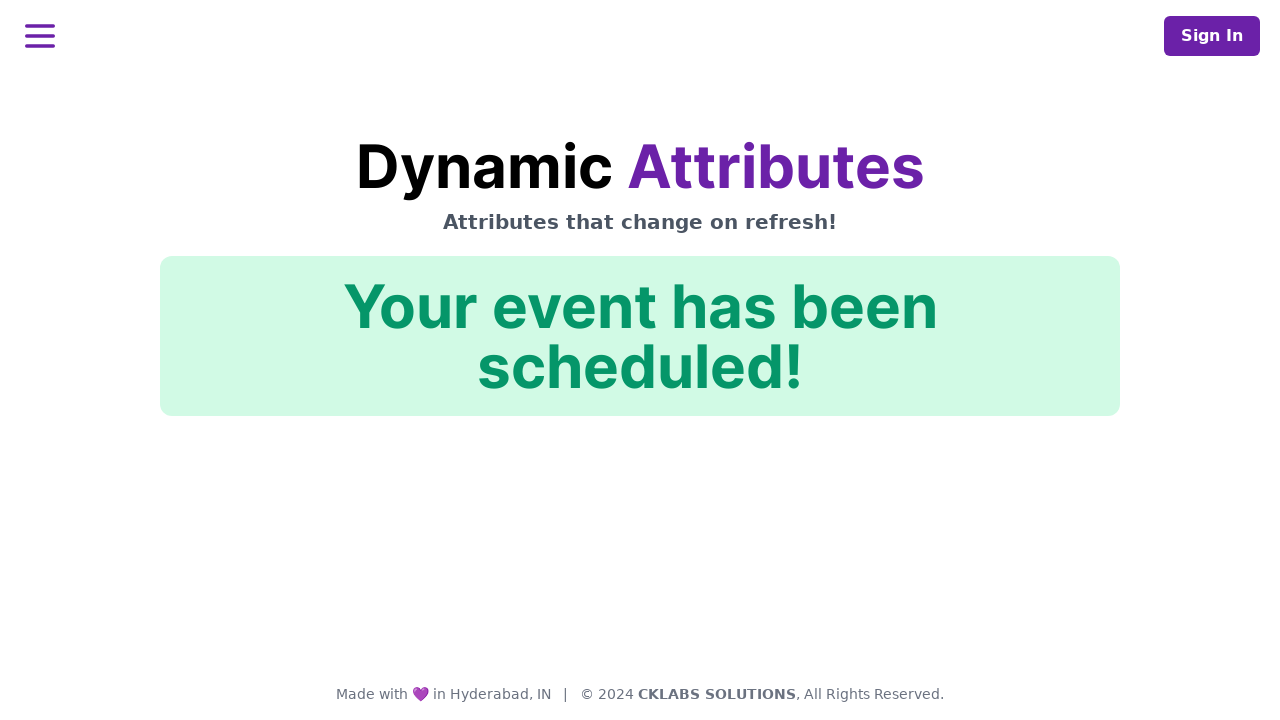

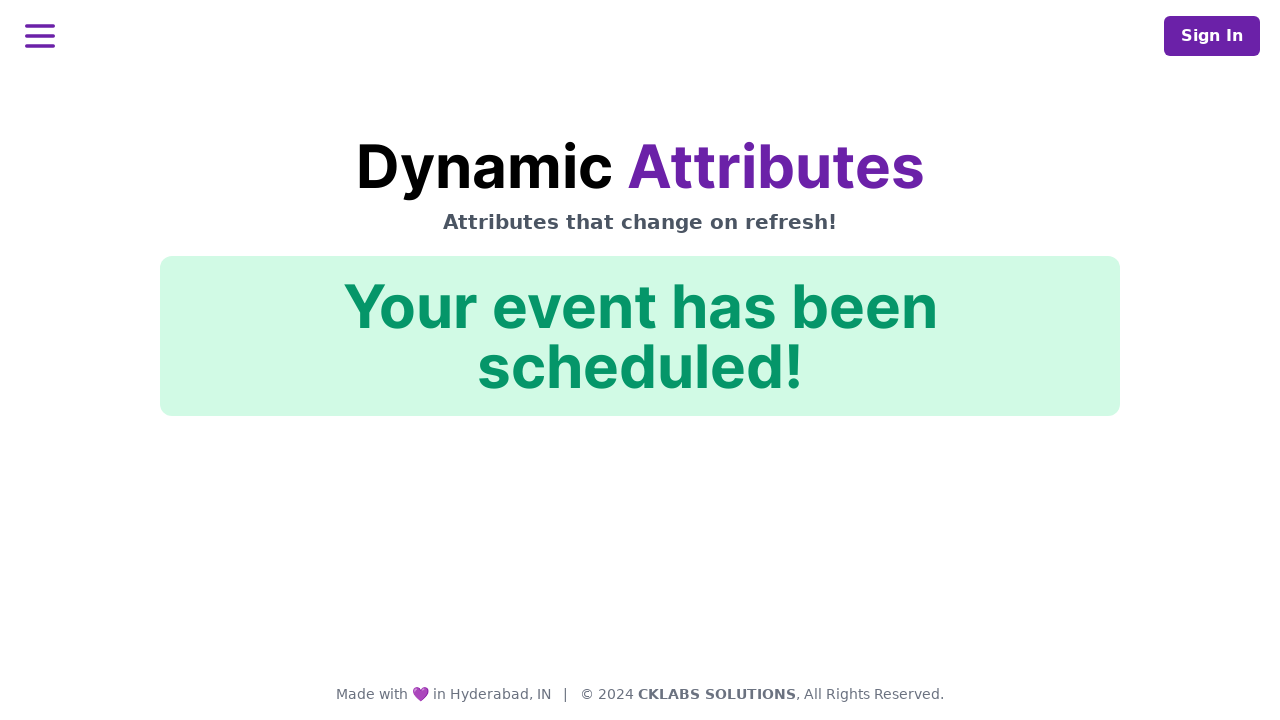